Opens the DuckDuckGo homepage in a browser. This is a minimal navigation test with no further actions.

Starting URL: https://duckduckgo.com/

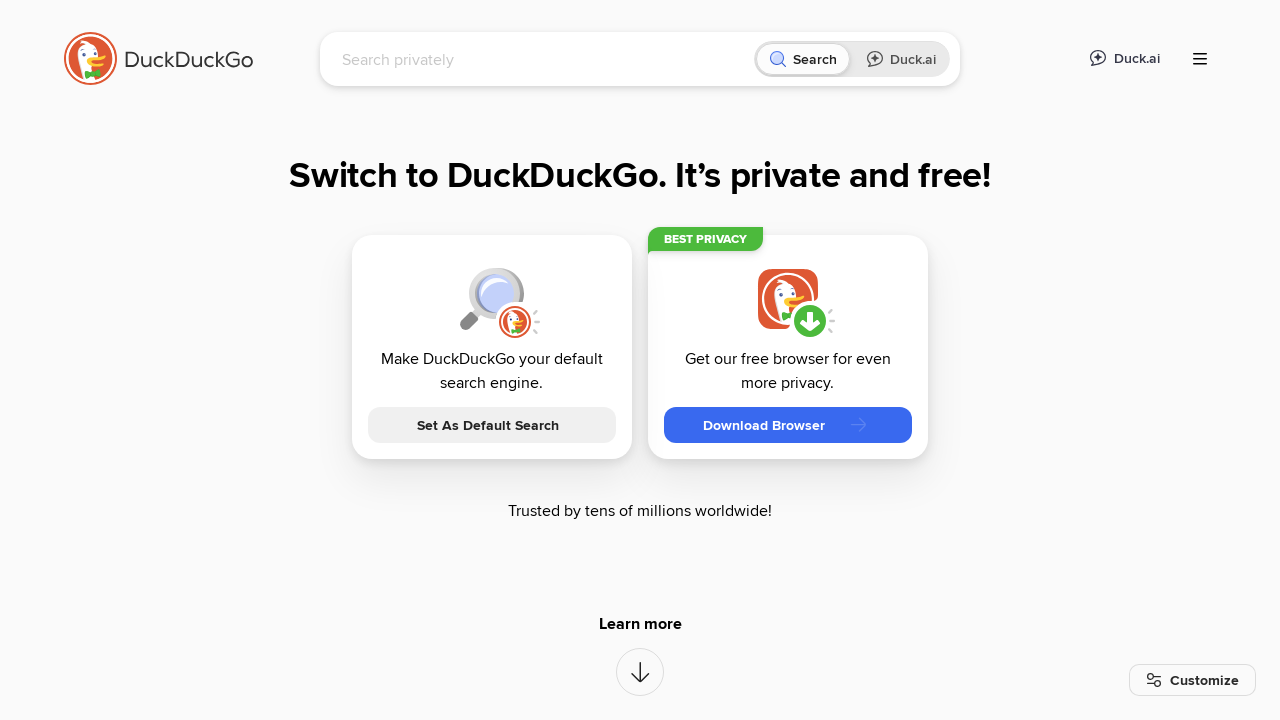

DuckDuckGo homepage loaded and search input field is present
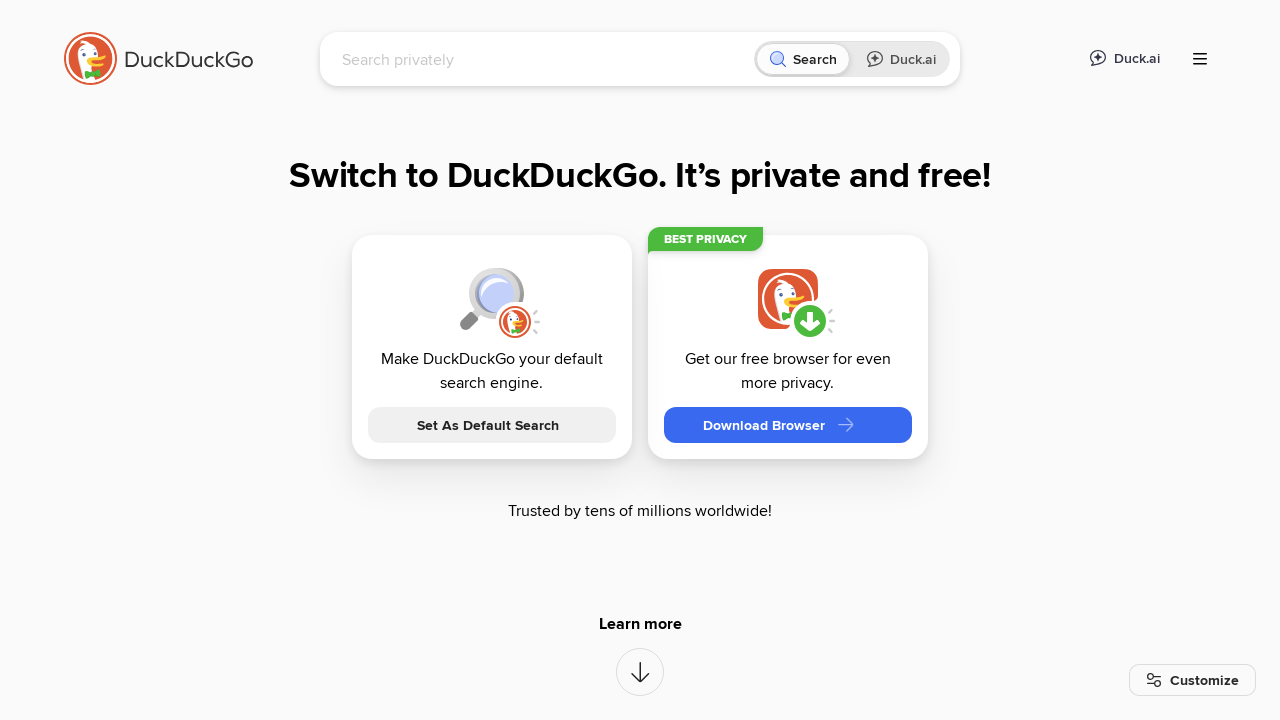

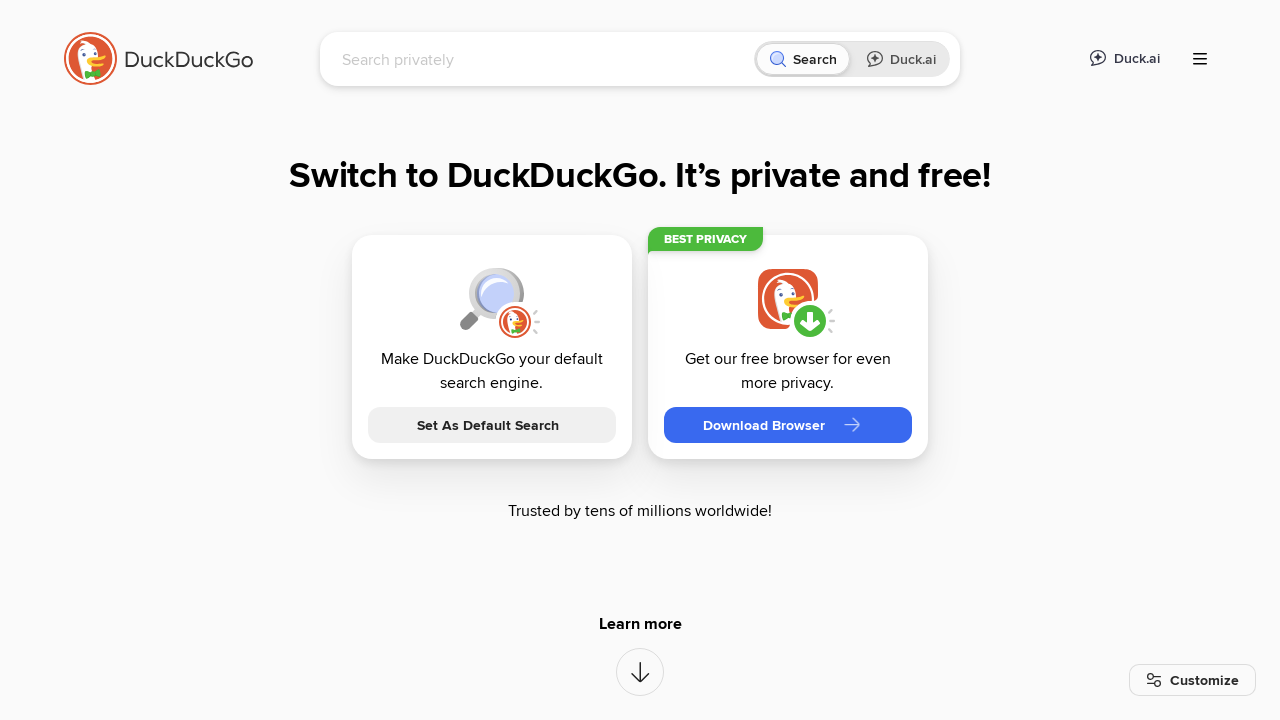